Tests handling of shift-click modifier by clicking a link while holding the Shift key

Starting URL: https://the-internet.herokuapp.com/shifting_content

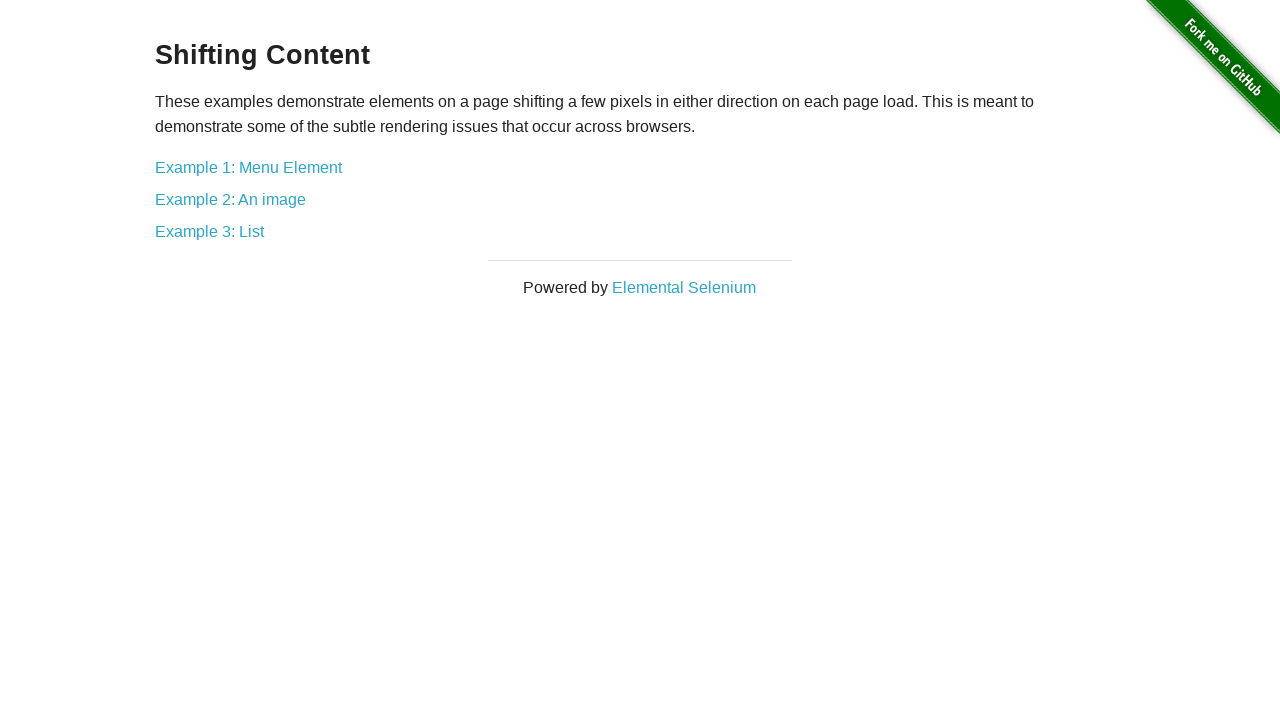

Navigated to shifting content page
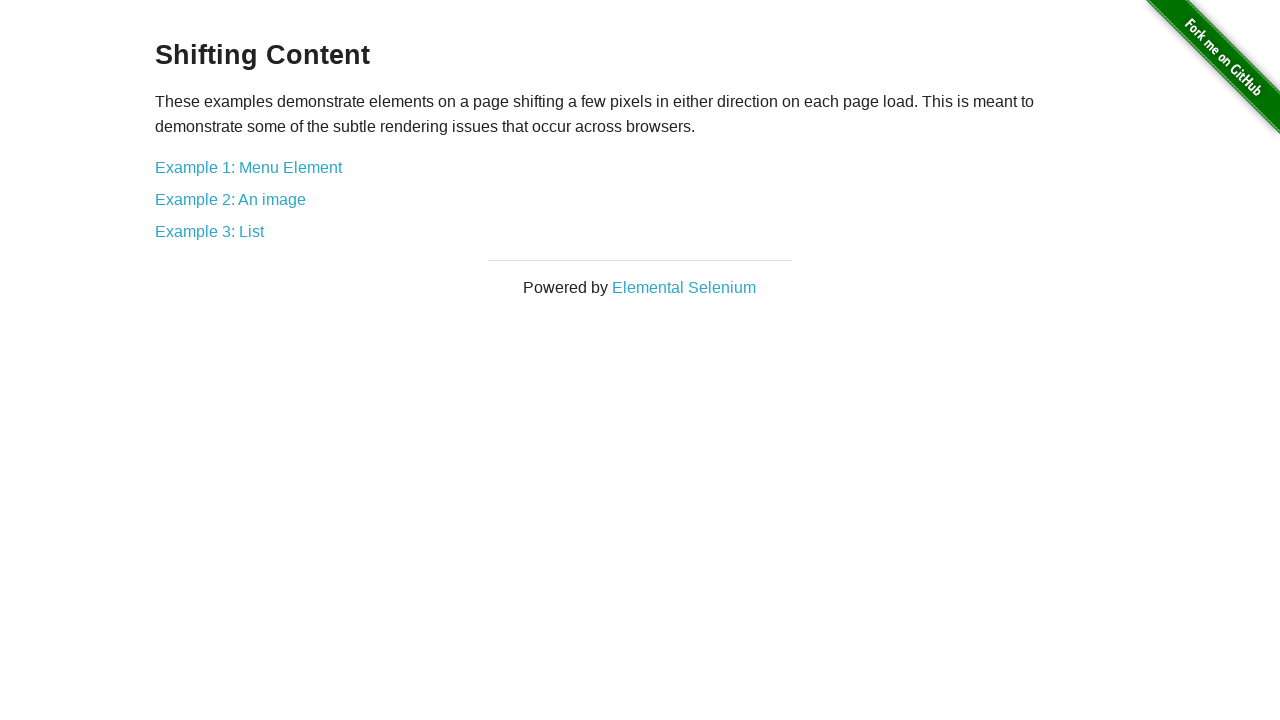

Located Example 1: Menu Element link
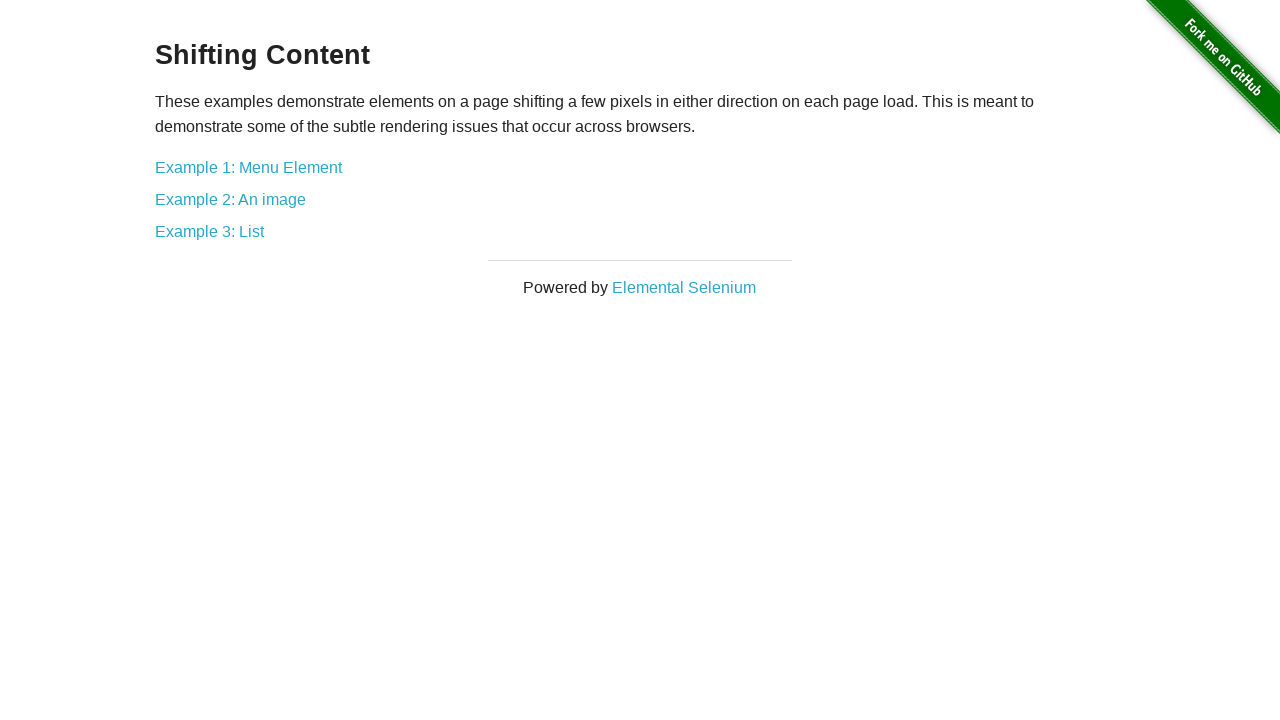

Clicked Example 1 link while holding Shift key at (248, 167) on internal:role=link[name="Example 1: Menu Element"i]
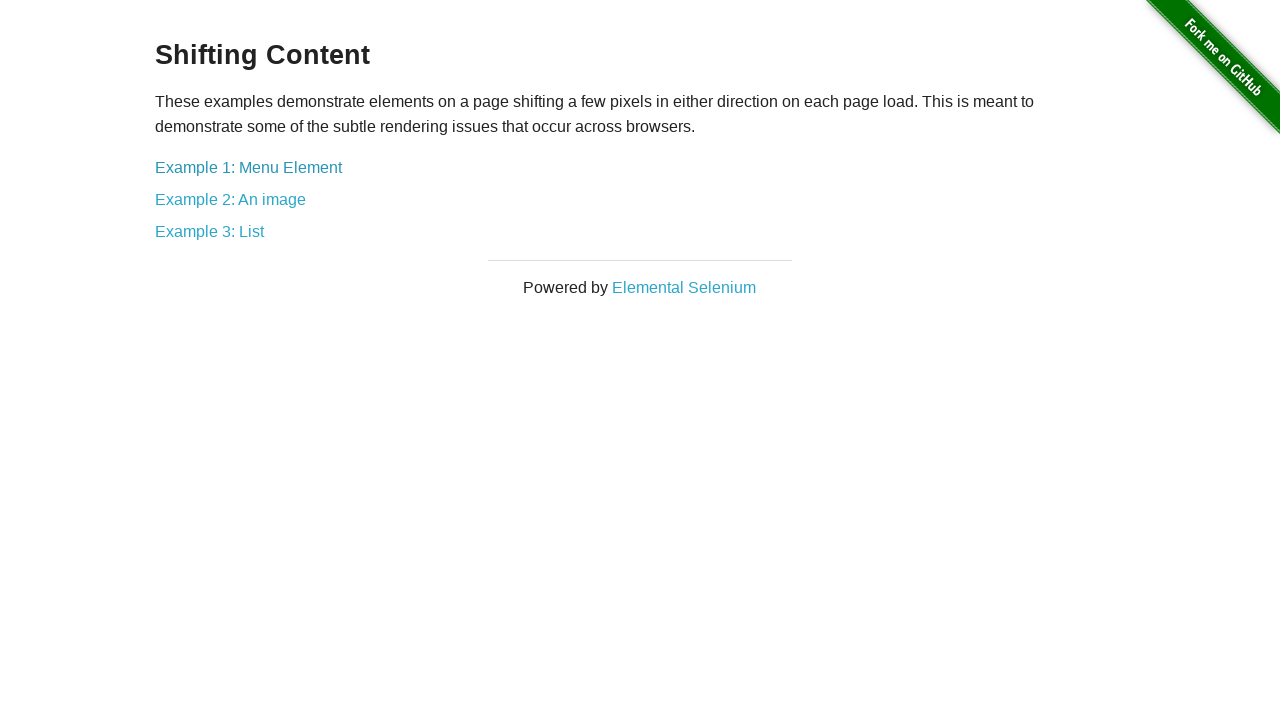

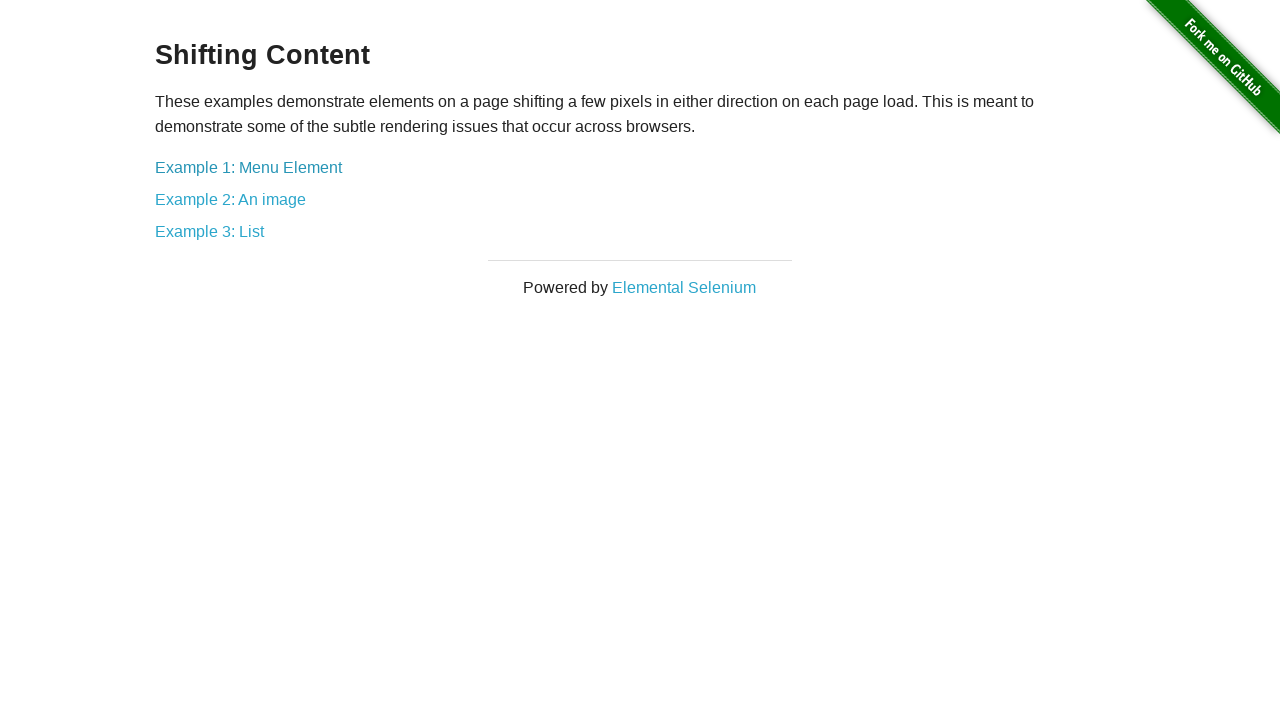